Tests autocomplete dropdown functionality by typing partial country name and selecting from suggestions

Starting URL: https://rahulshettyacademy.com/AutomationPractice/

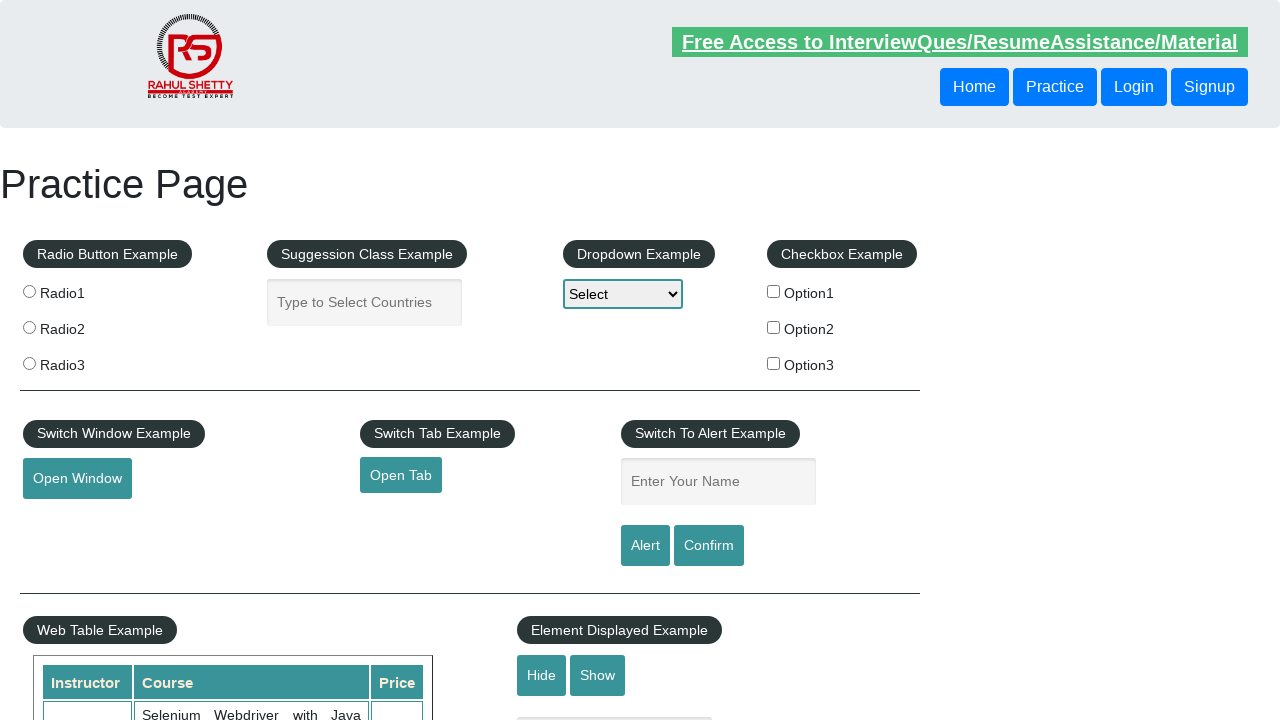

Filled autocomplete field with partial country name 'Ind' on #autocomplete
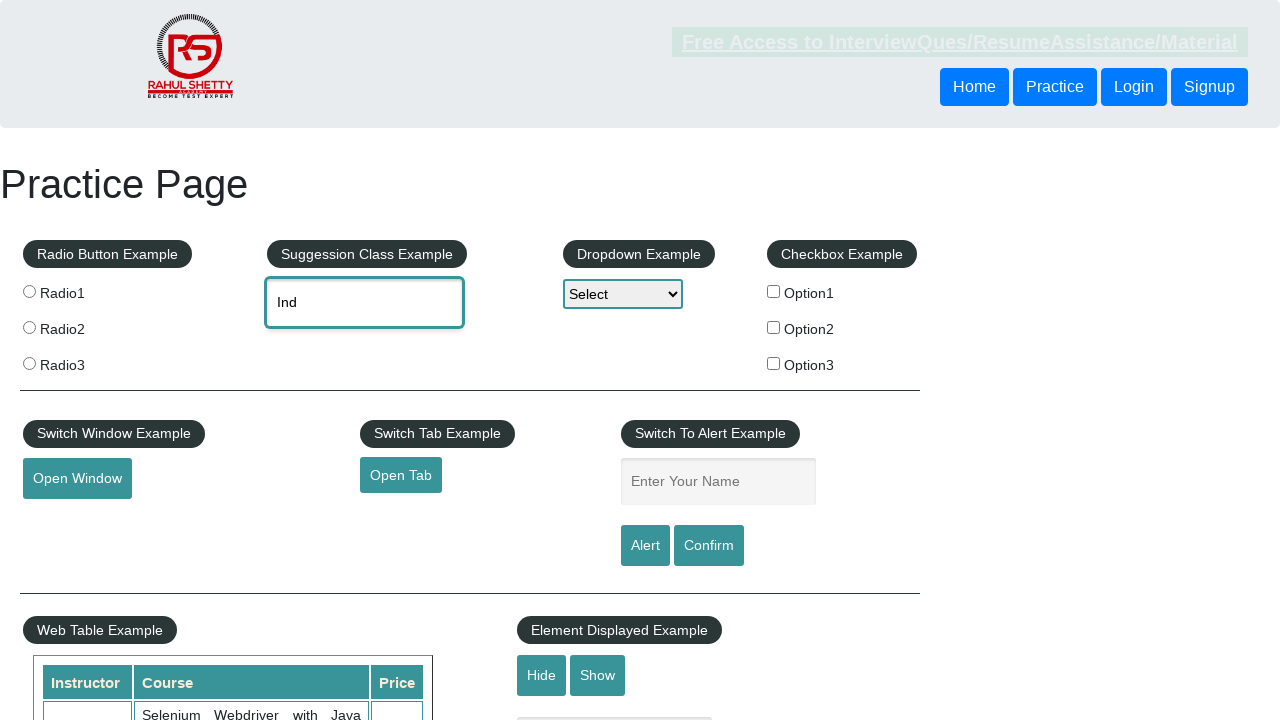

Clicked 'India' from autocomplete dropdown suggestions at (382, 372) on //li/div[text()='India']
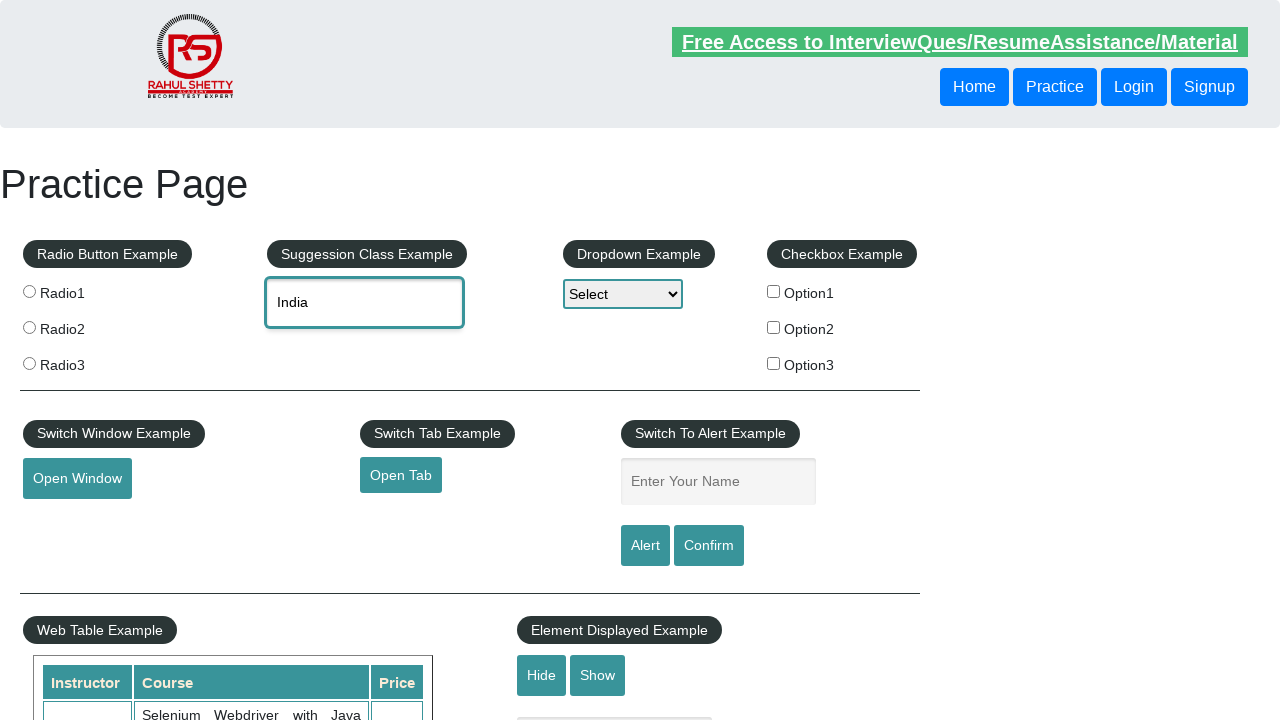

Located autocomplete input field
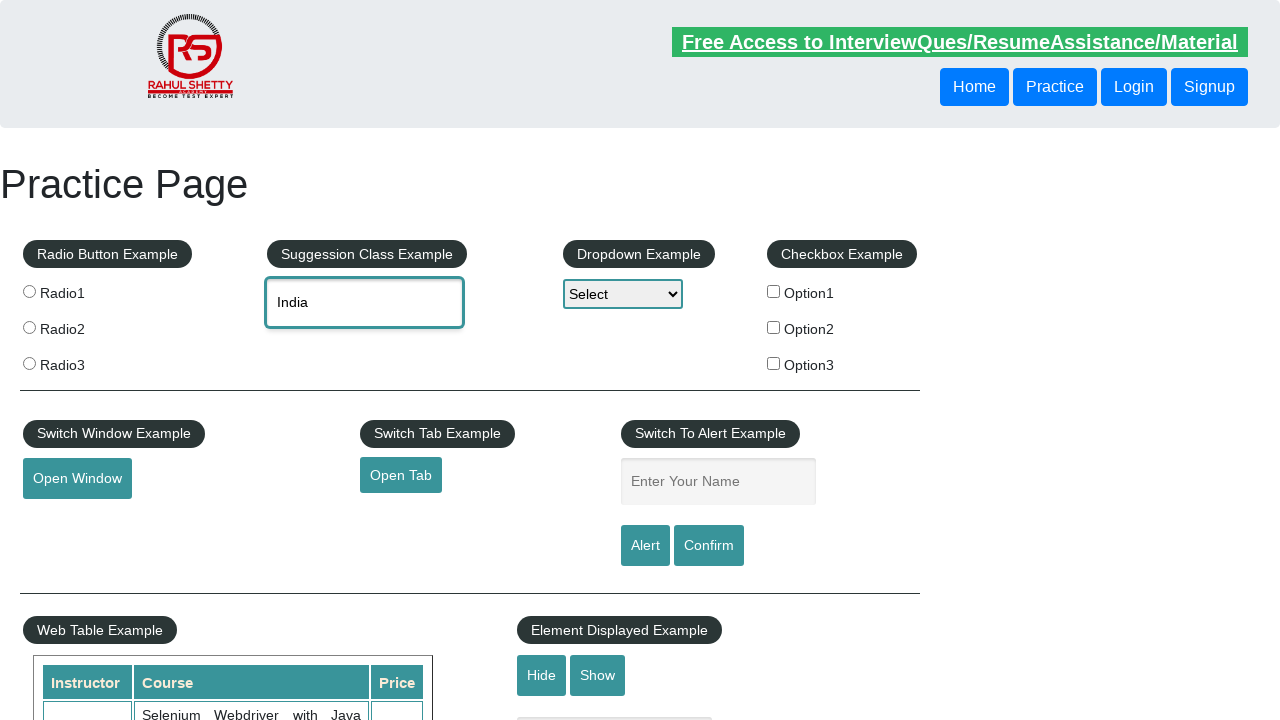

Verified that autocomplete field contains 'India'
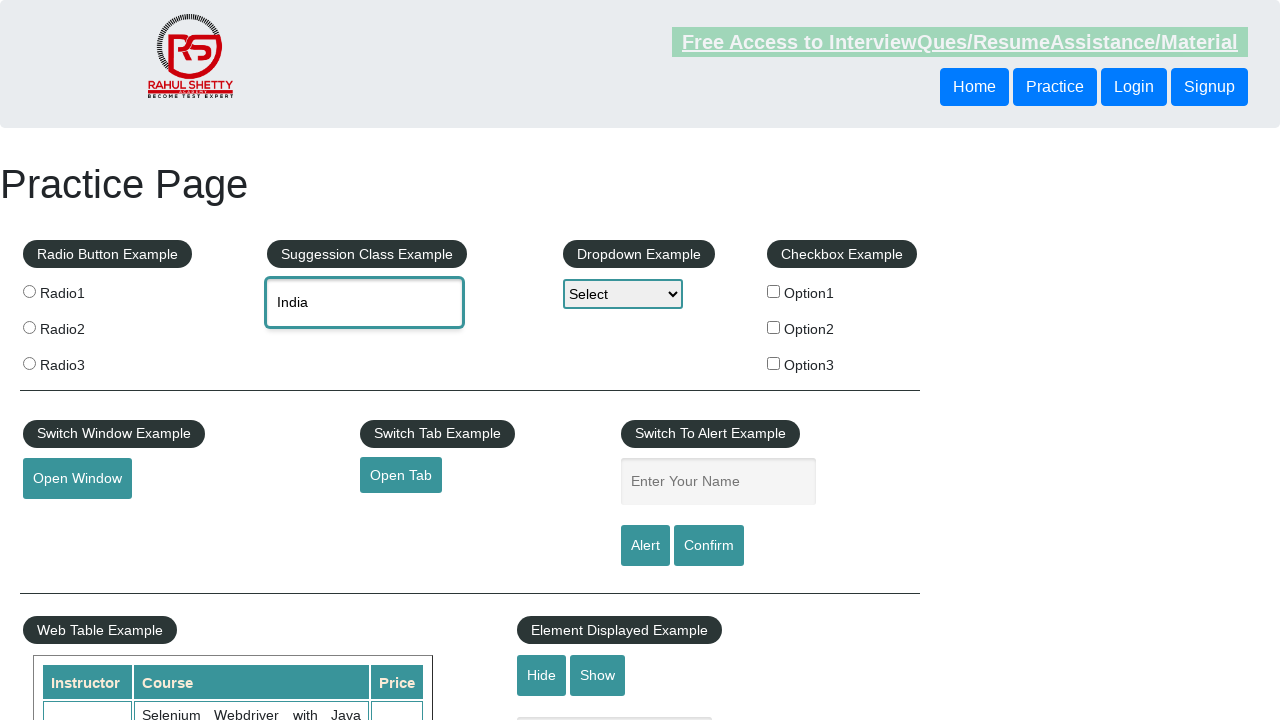

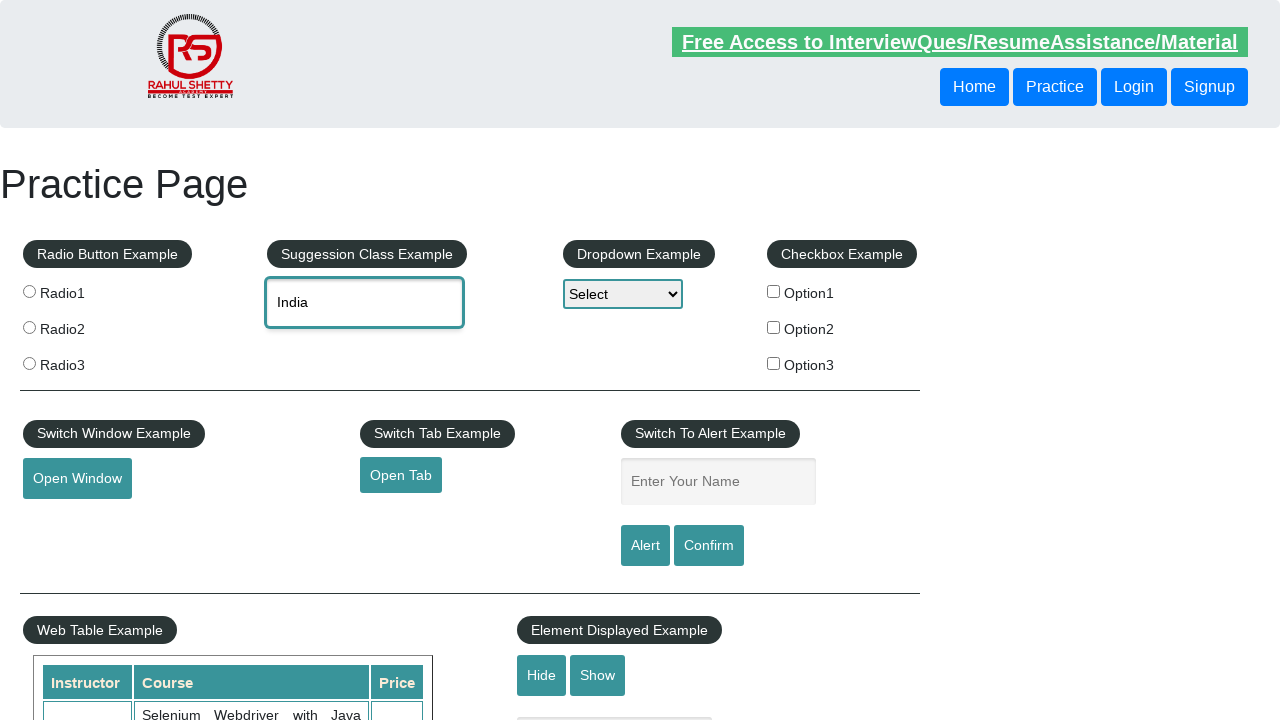